Tests iframe interaction by filling an input field inside a named frame

Starting URL: https://demo.automationtesting.in/Frames.html

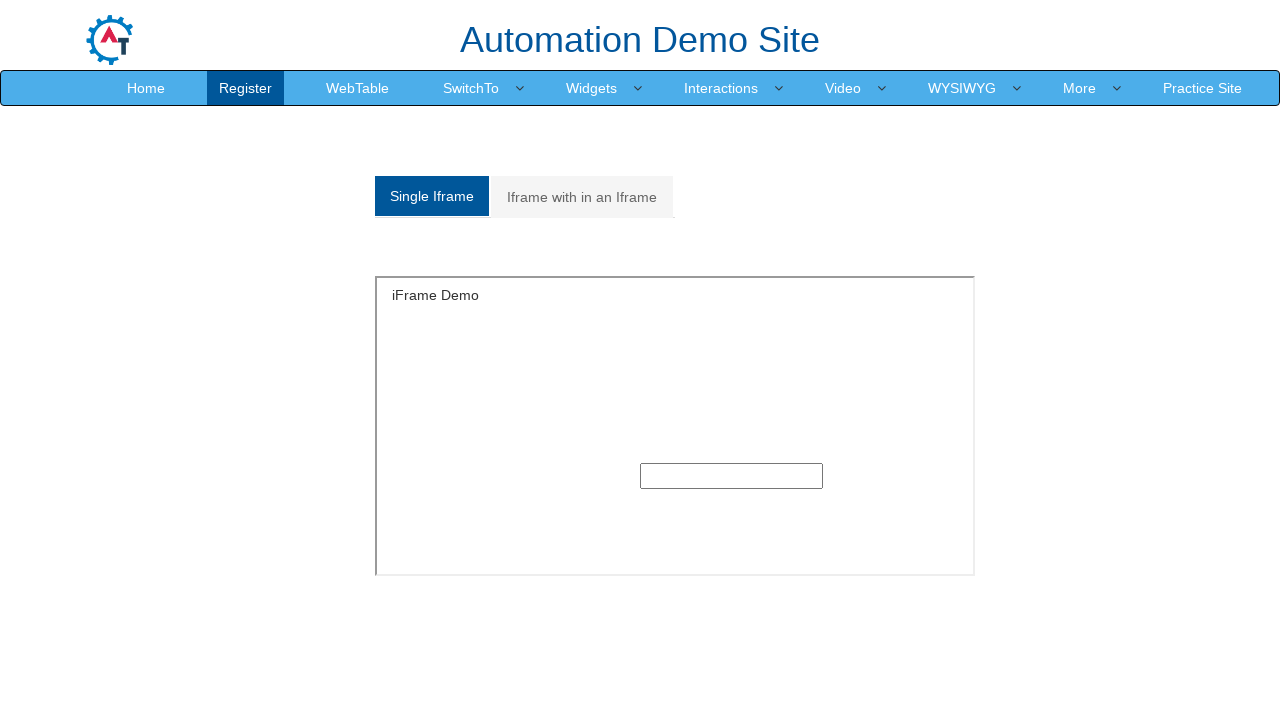

Retrieved named iframe 'SingleFrame'
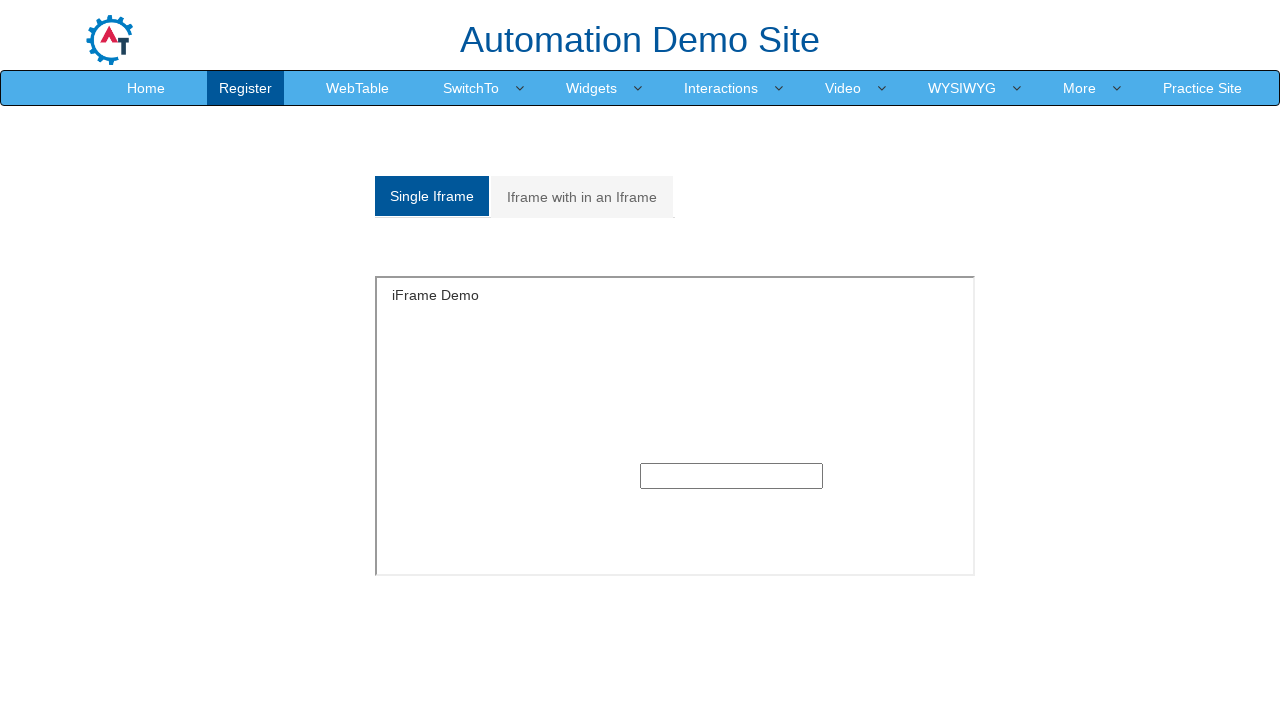

Filled input field inside iframe with 'Hello from Playwright!' on input
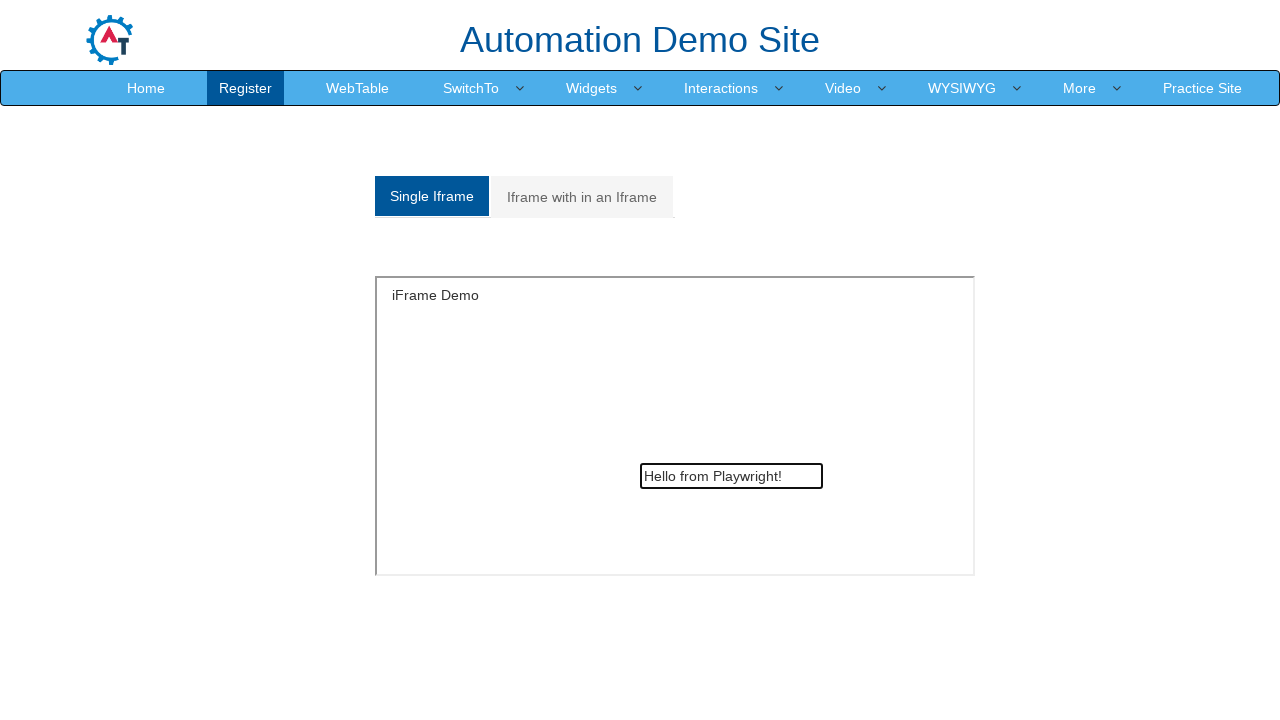

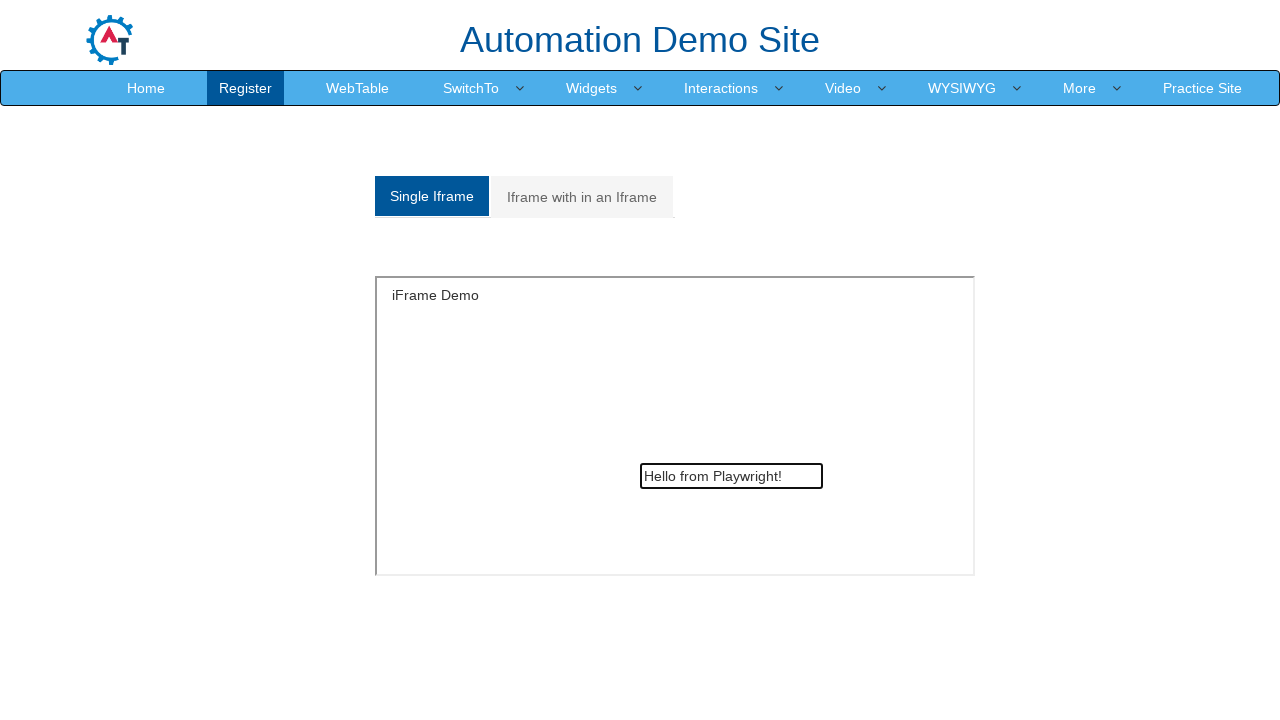